Navigates to the UK government holiday entitlement calculator and clicks the "Start now" button to begin the calculation process.

Starting URL: https://www.gov.uk/calculate-your-holiday-entitlement

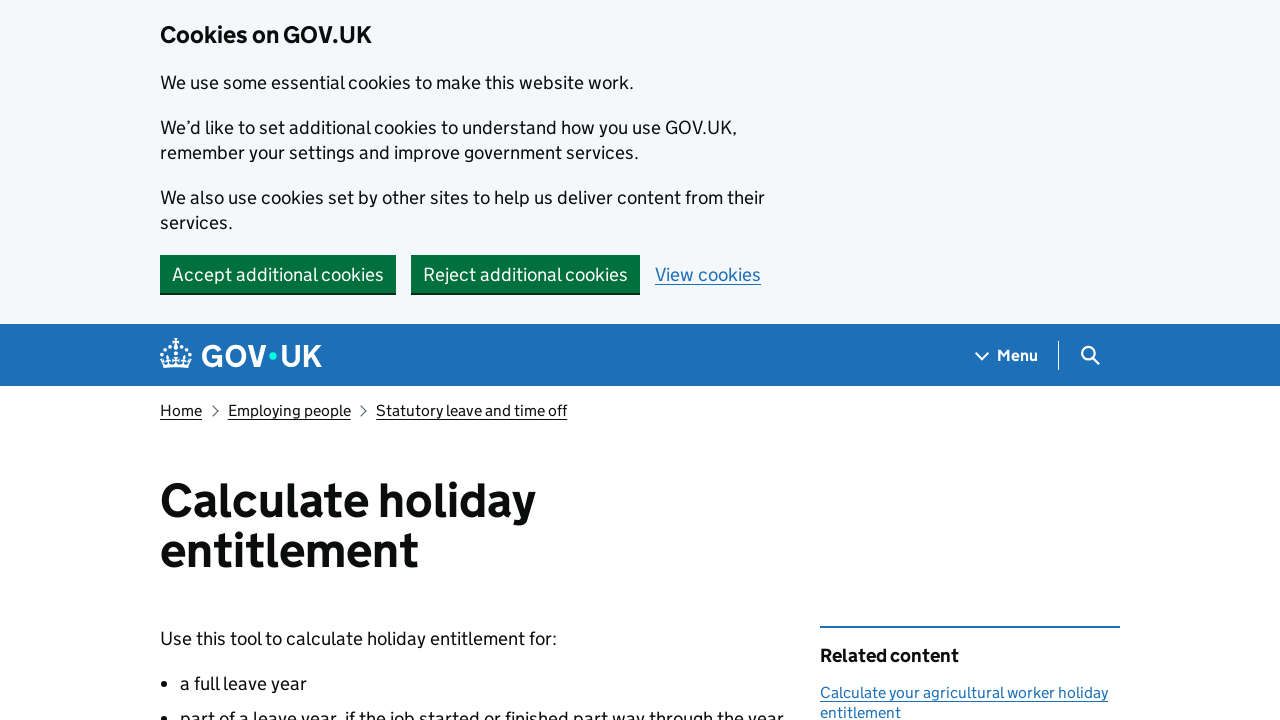

Navigated to UK government holiday entitlement calculator
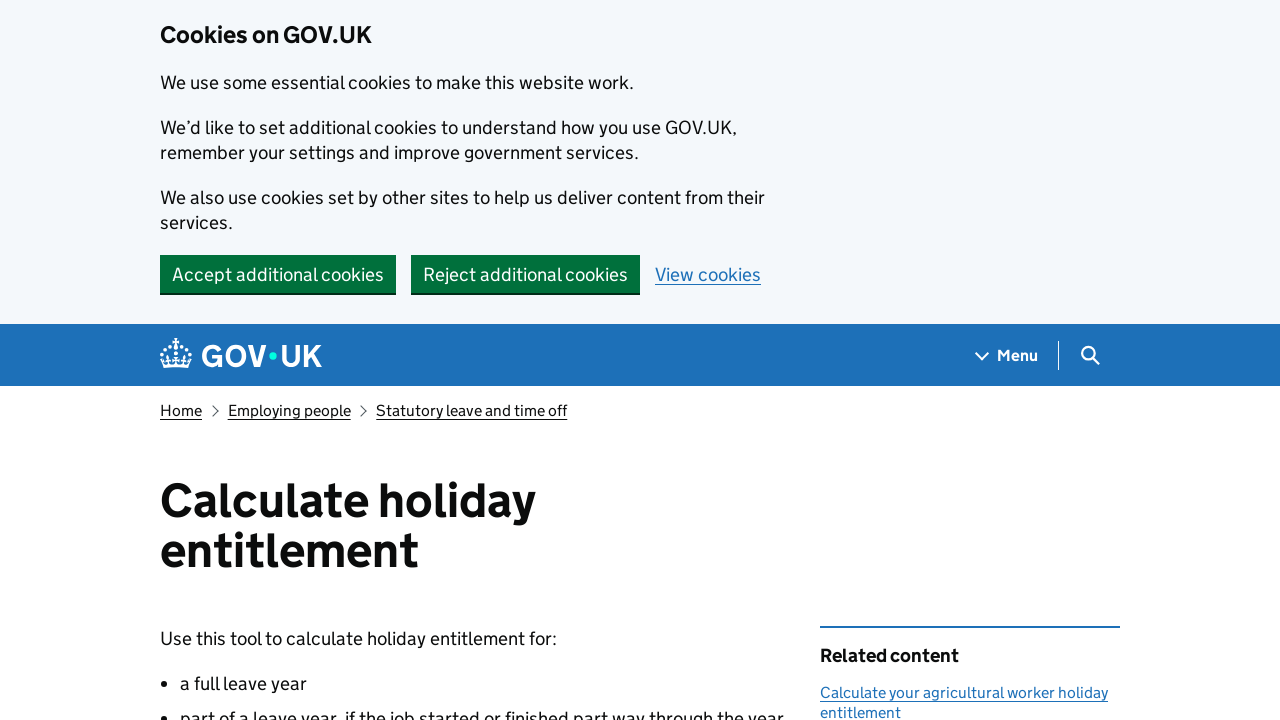

Clicked 'Start now' button to begin calculation process at (238, 360) on internal:role=button[name="Start now"i]
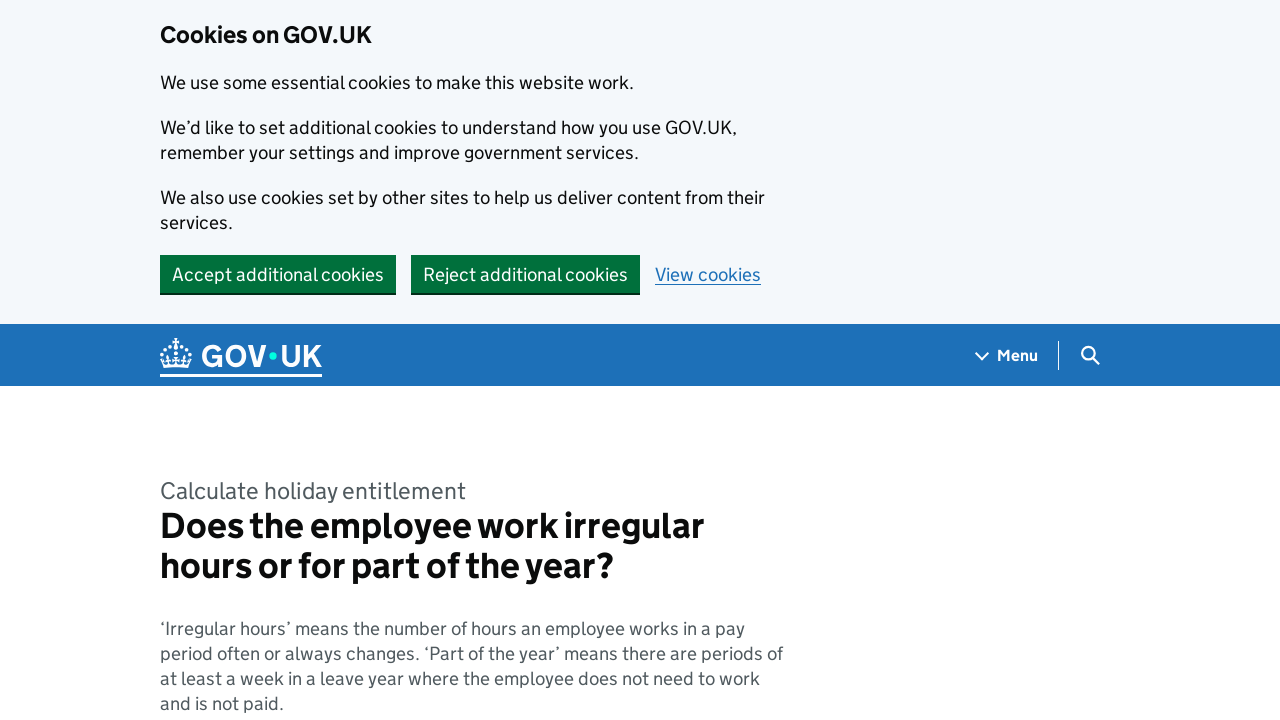

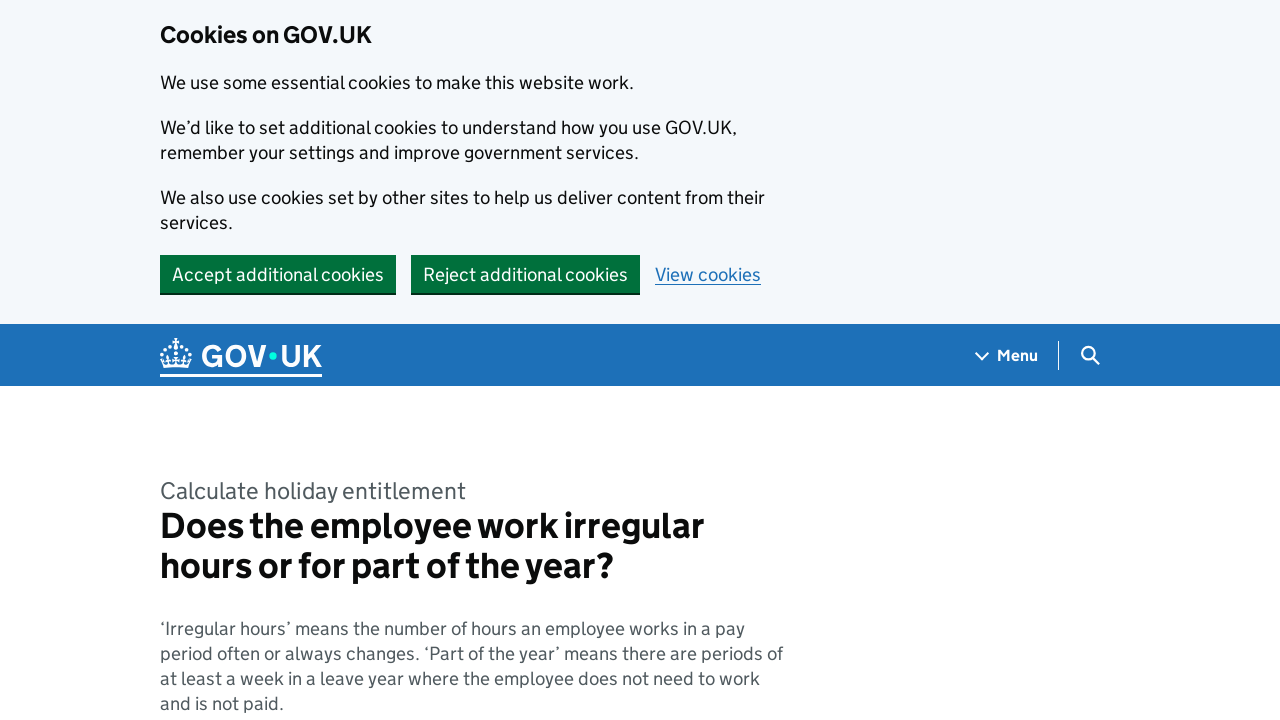